Tests keyboard actions by entering text in a textarea and using keyboard shortcuts to copy and paste text between fields

Starting URL: https://text-compare.com/

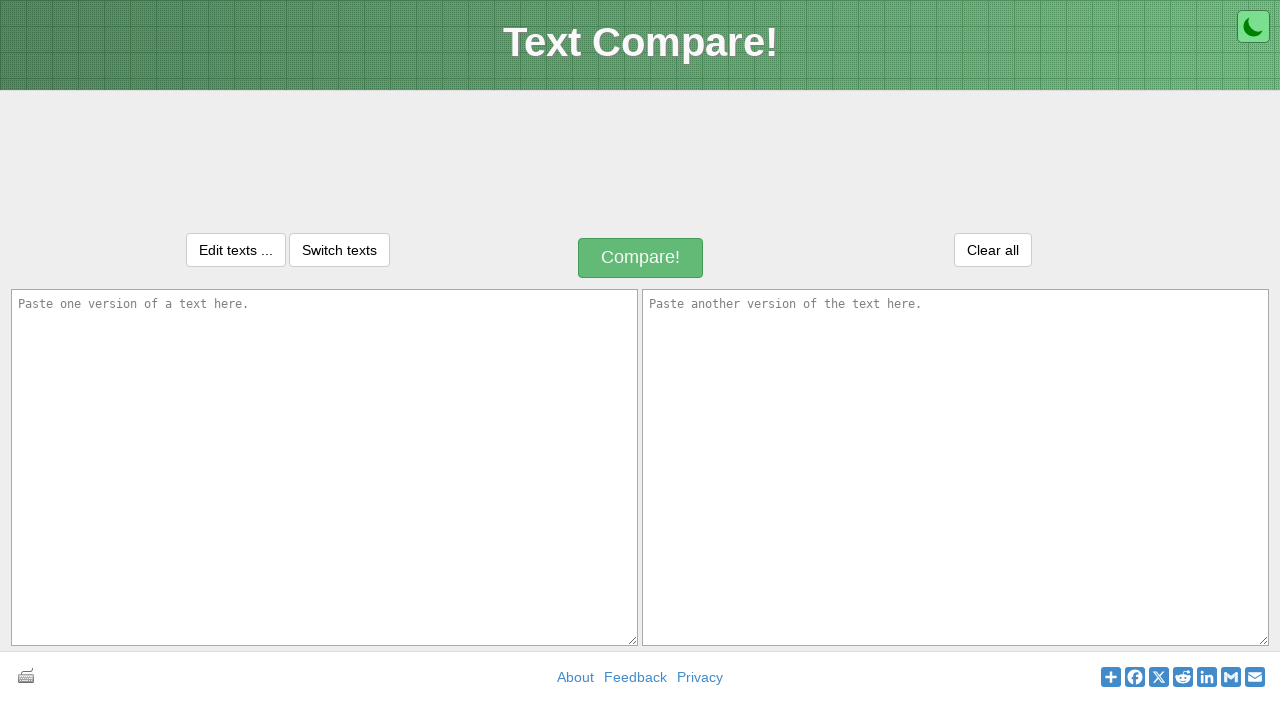

Scrolled down 150 pixels to make textarea visible
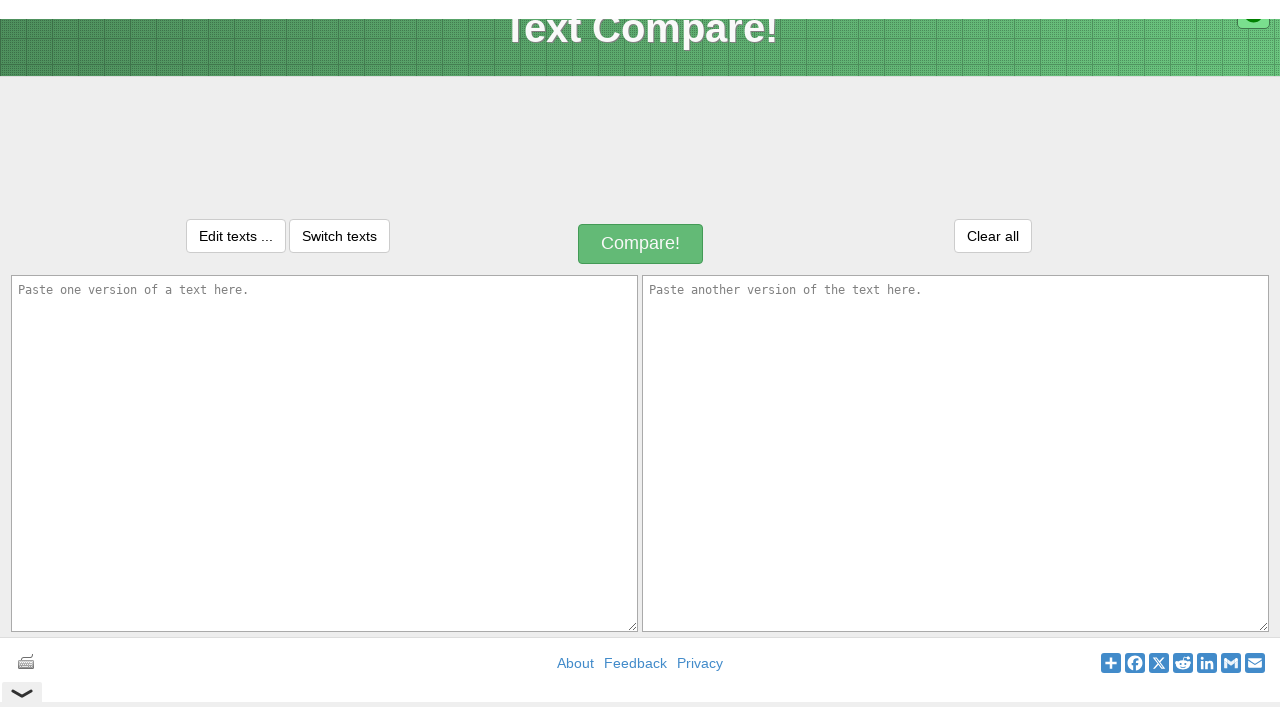

Entered 'Hello!' in first textarea on textarea#inputText1
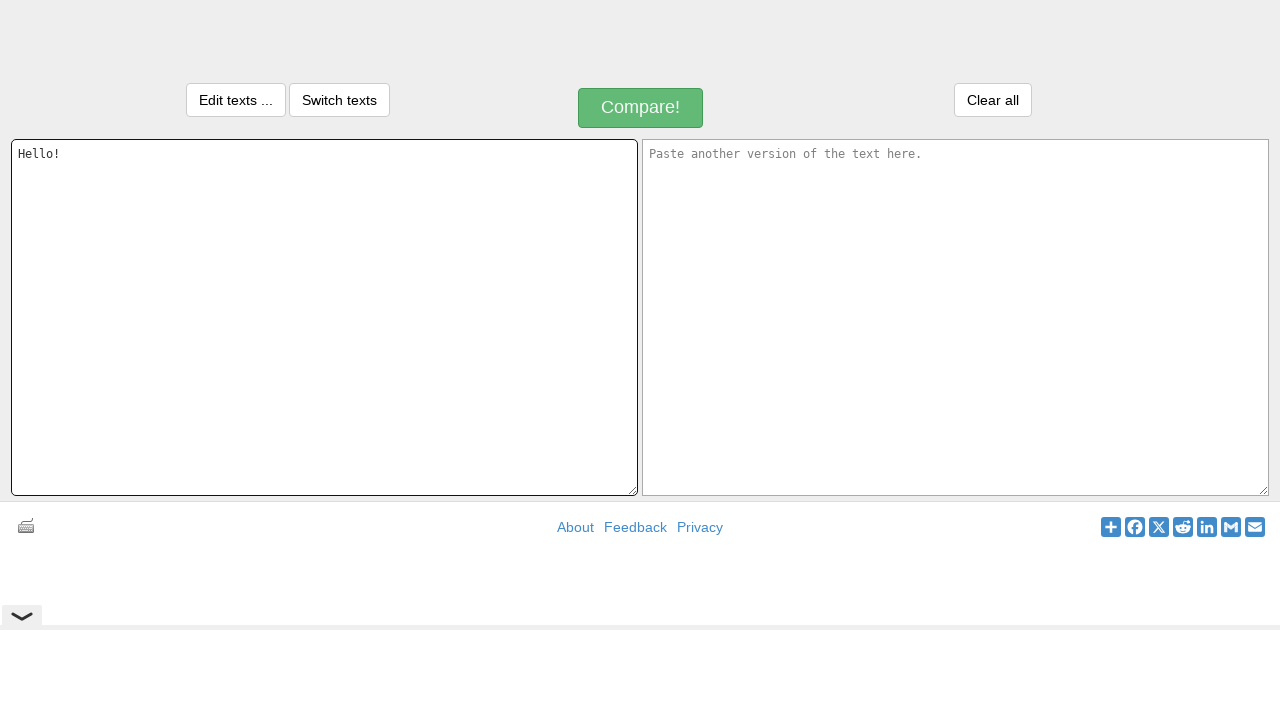

Selected all text with Ctrl+A
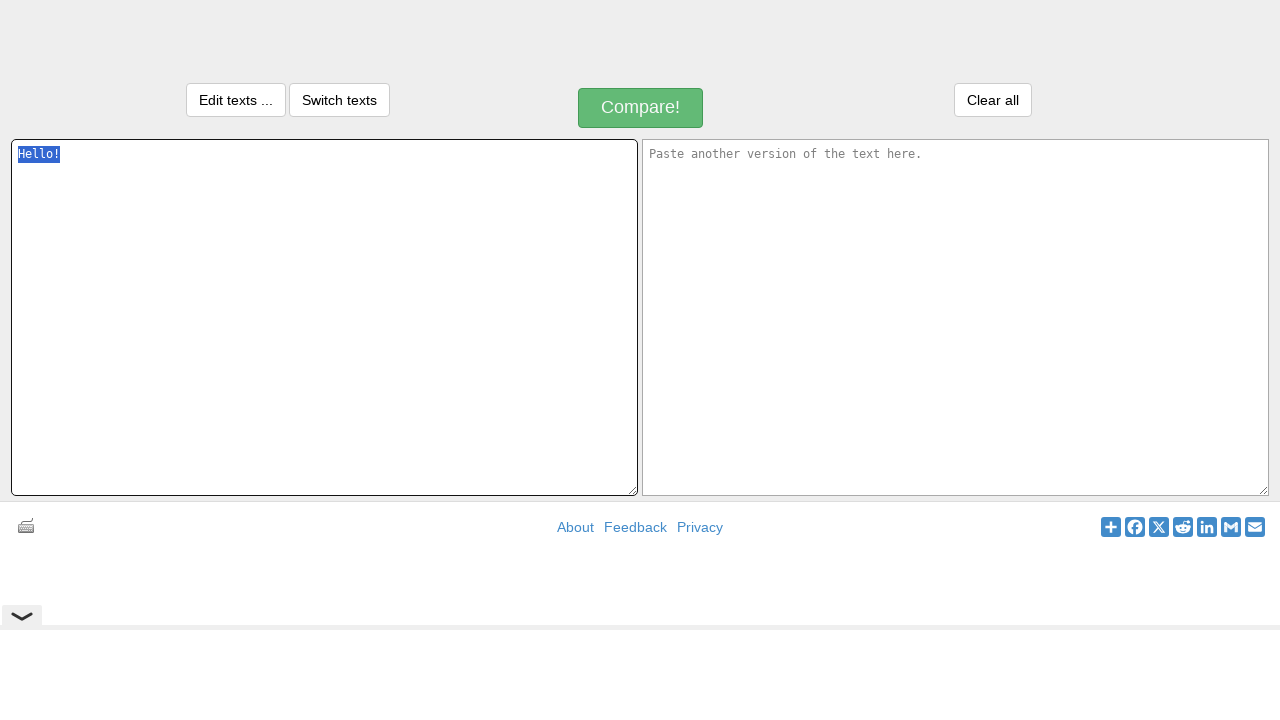

Copied selected text with Ctrl+C
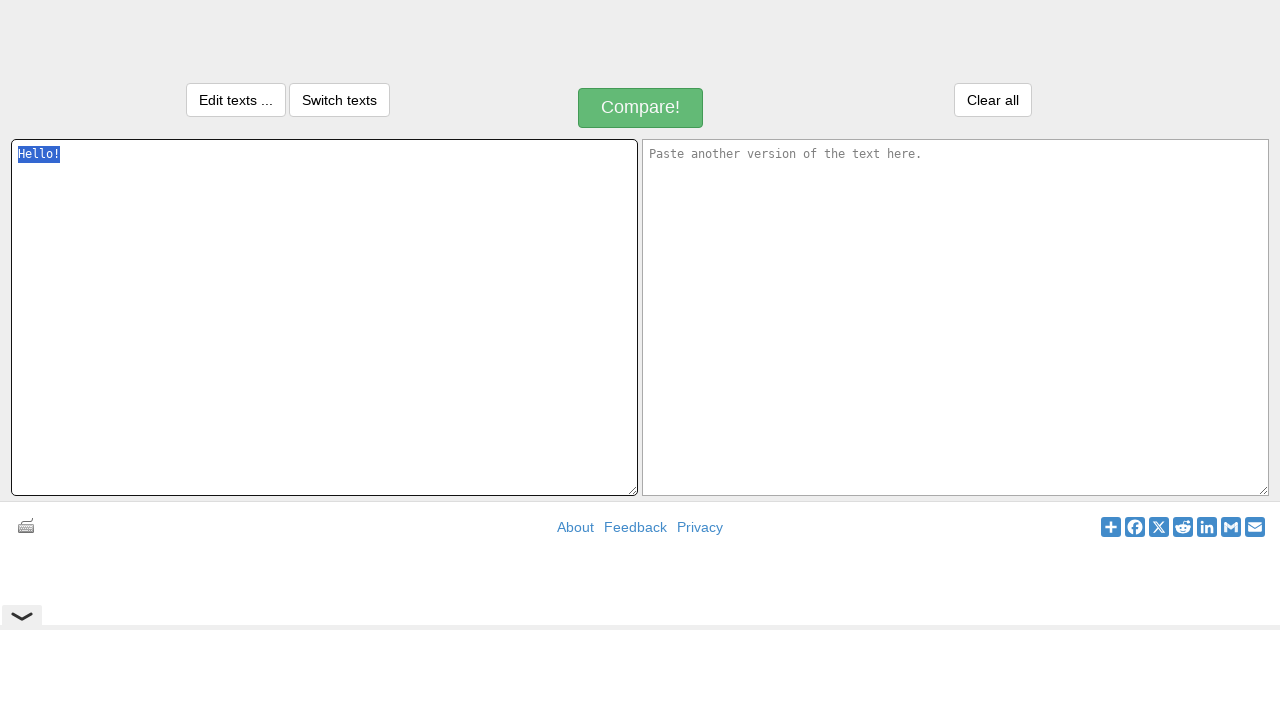

Pressed Tab to move to next field
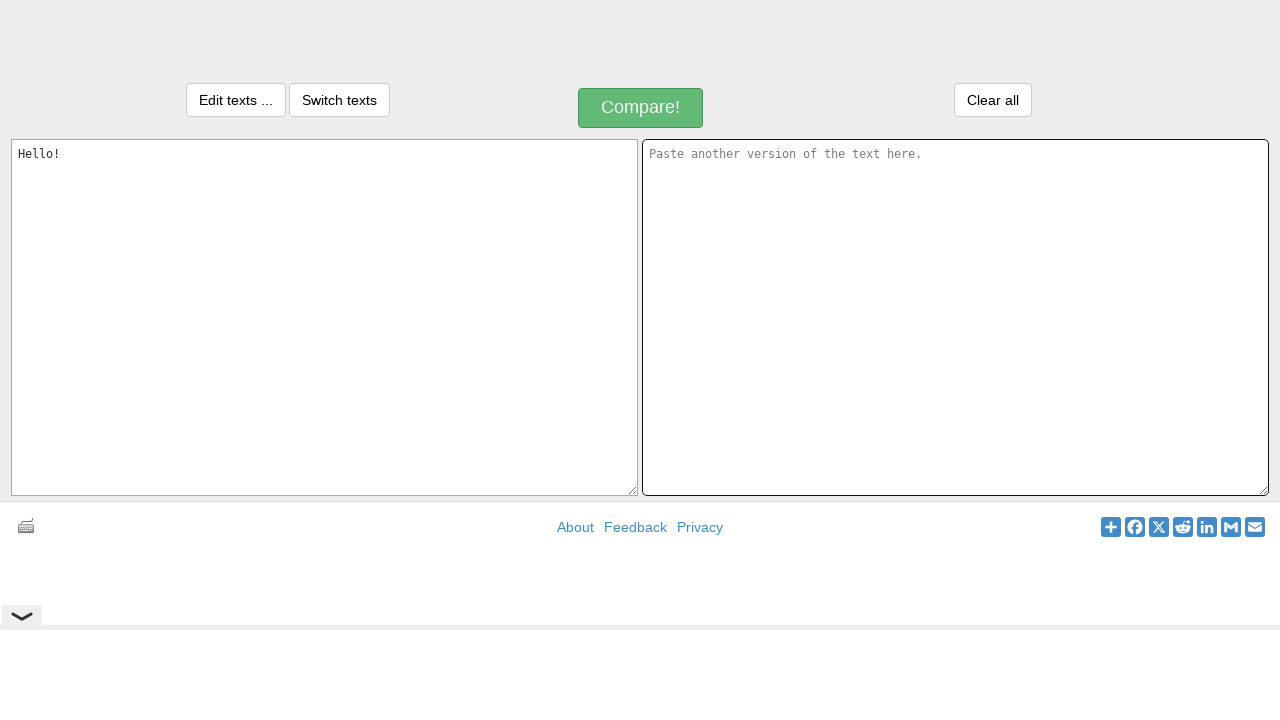

Pasted text into second field with Ctrl+V
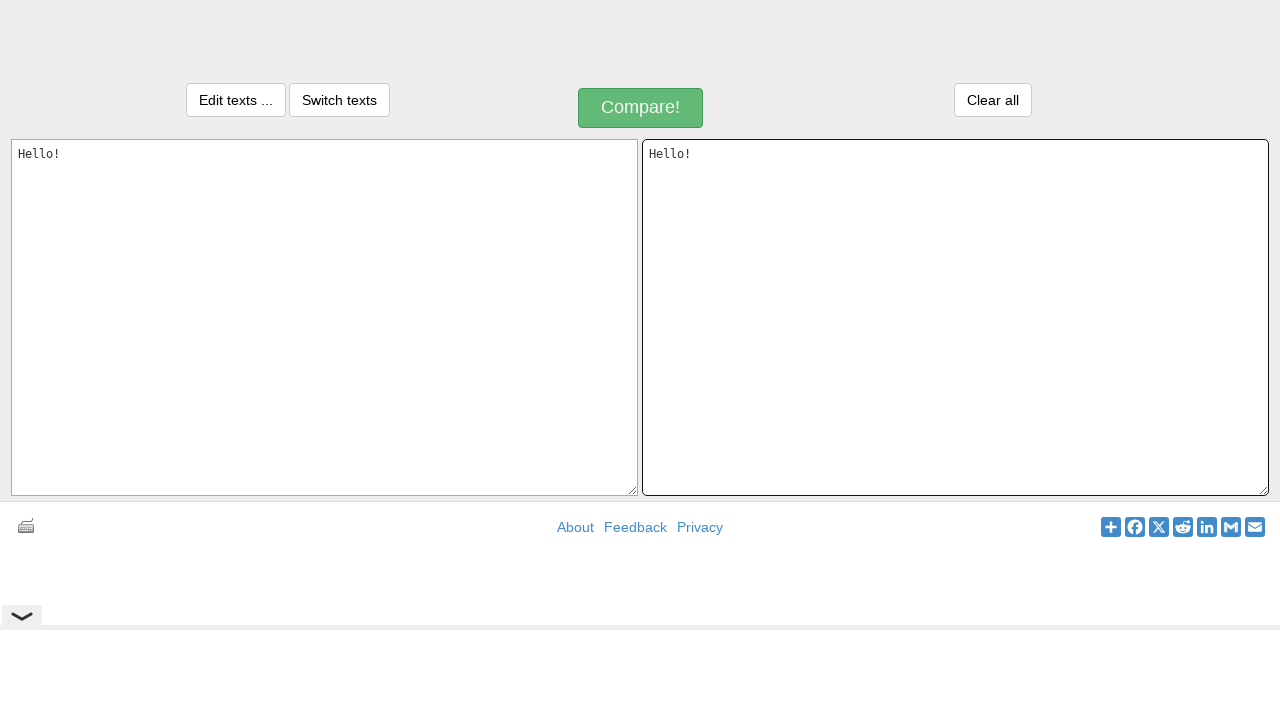

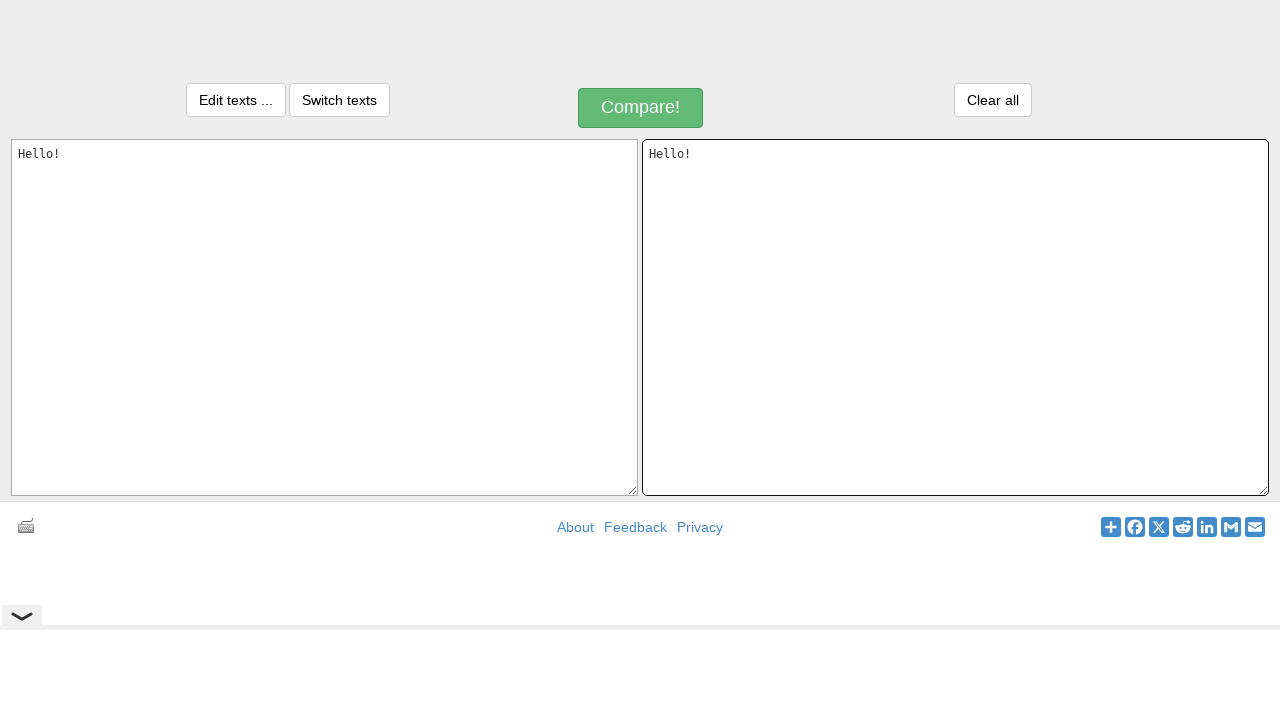